Navigates to Dua Lipa's website and waits for the page to fully load

Starting URL: https://dualipa.com

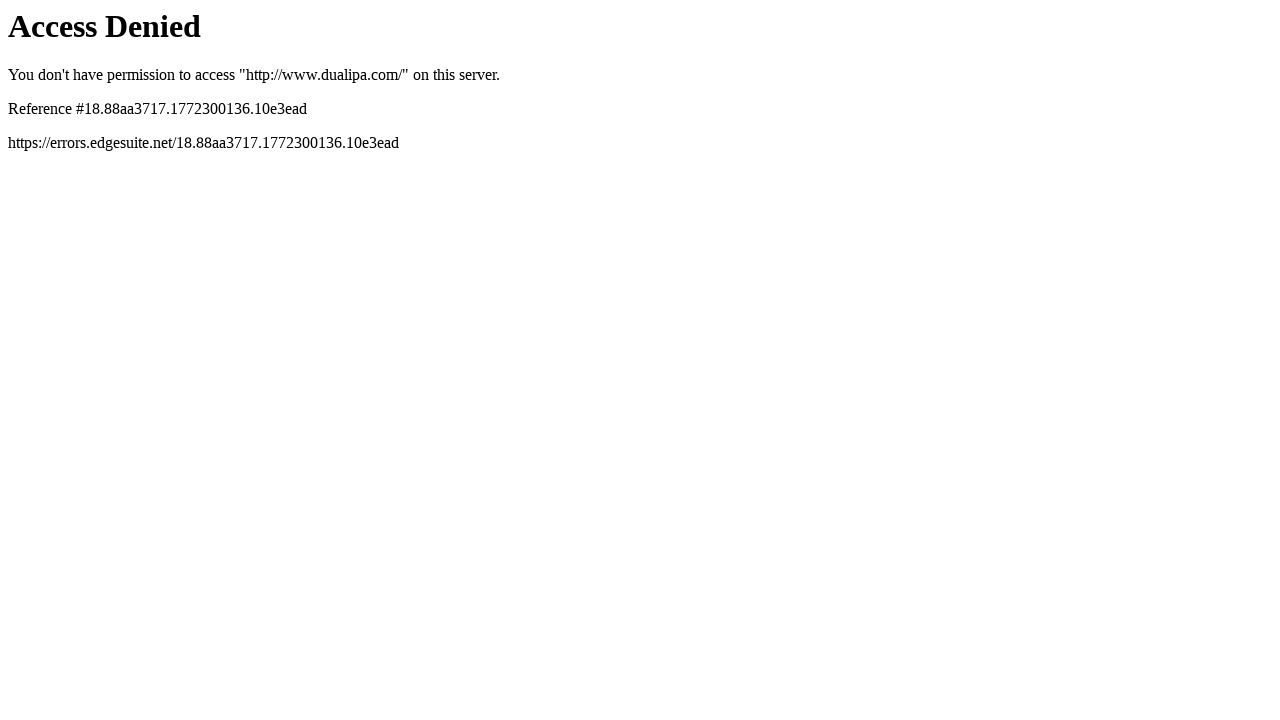

Navigated to Dua Lipa's website at https://dualipa.com
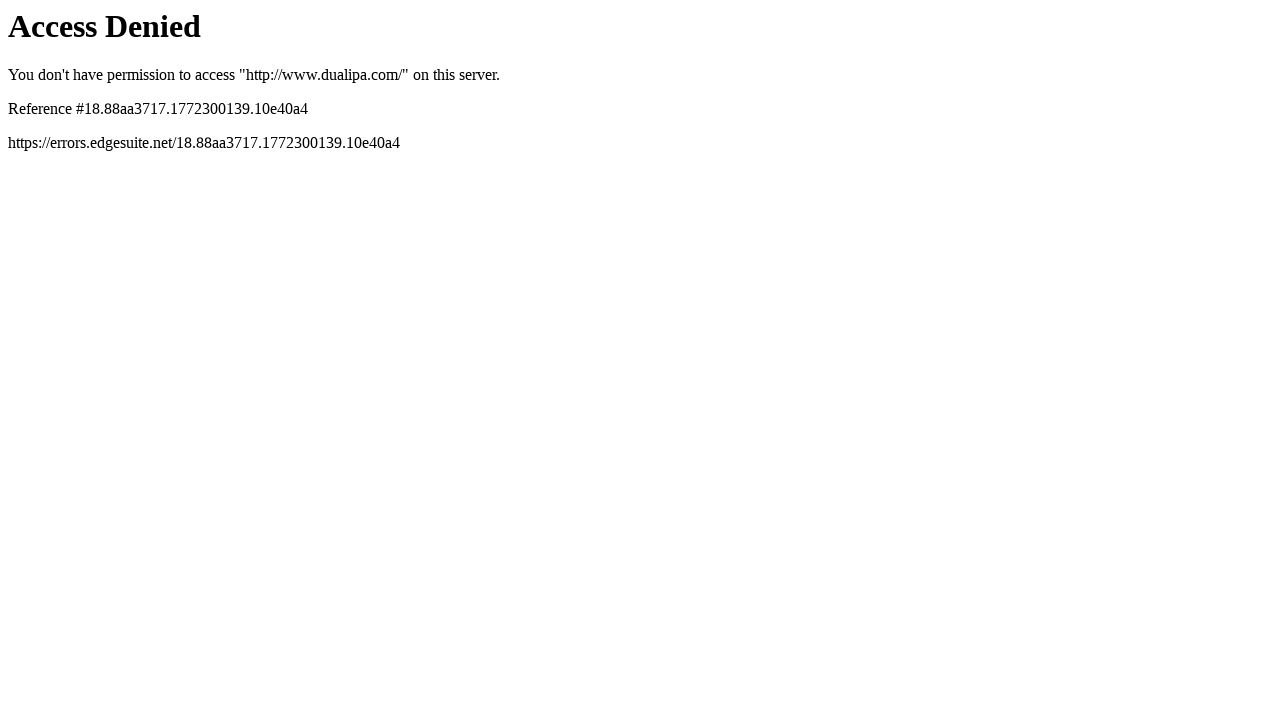

Page load state completed
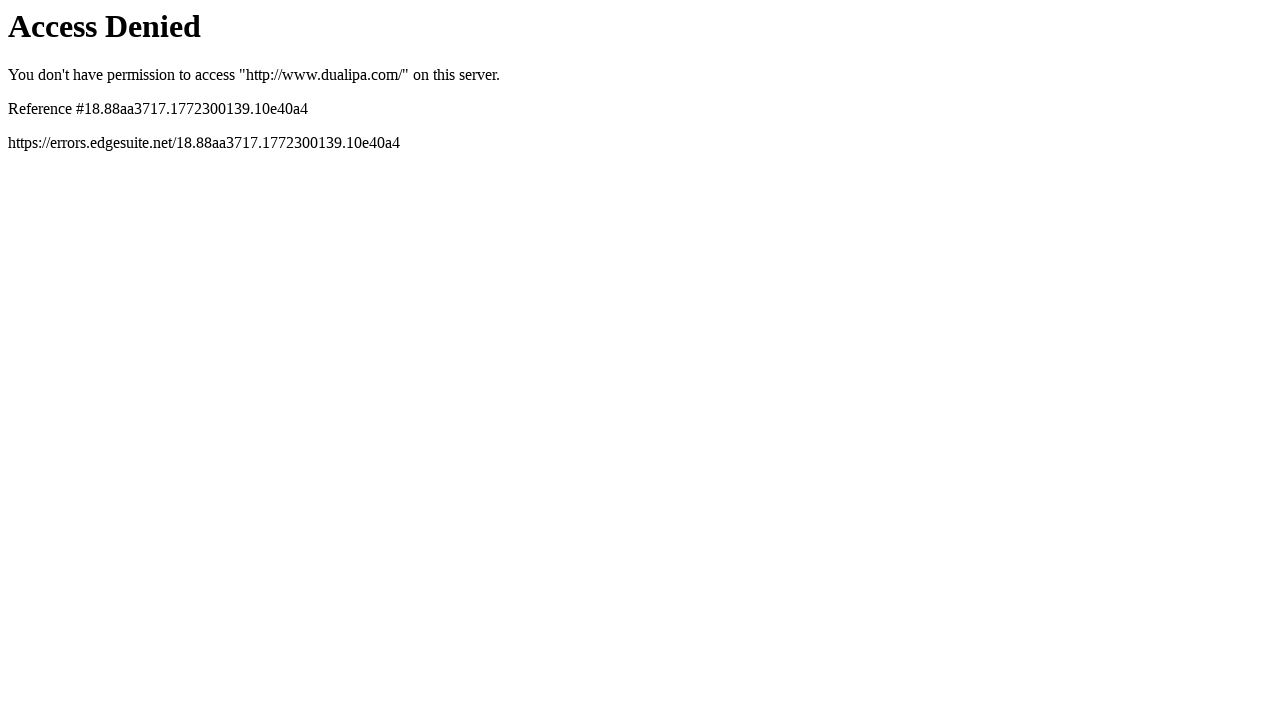

Document ready state is complete and page has fully loaded
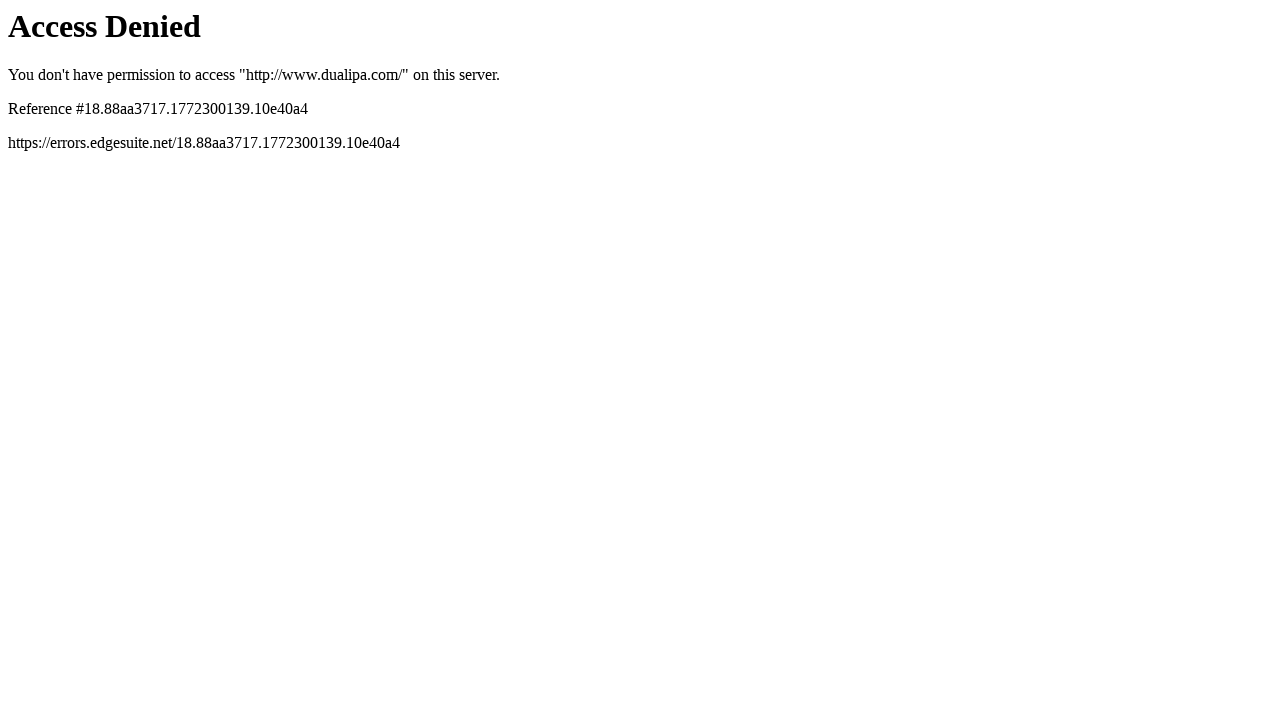

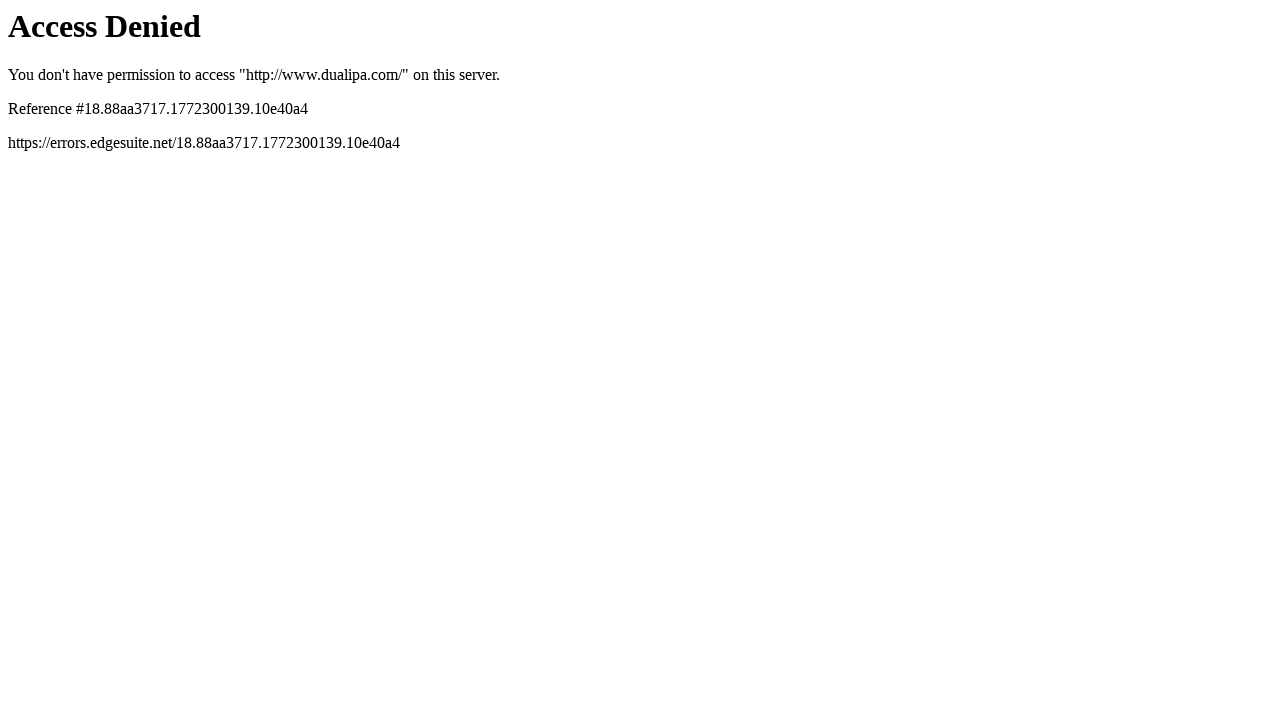